Tests the TextBox form by filling in user name, email, current address, and permanent address fields, then submitting and verifying the output displays the entered data correctly.

Starting URL: https://demoqa.com/text-box

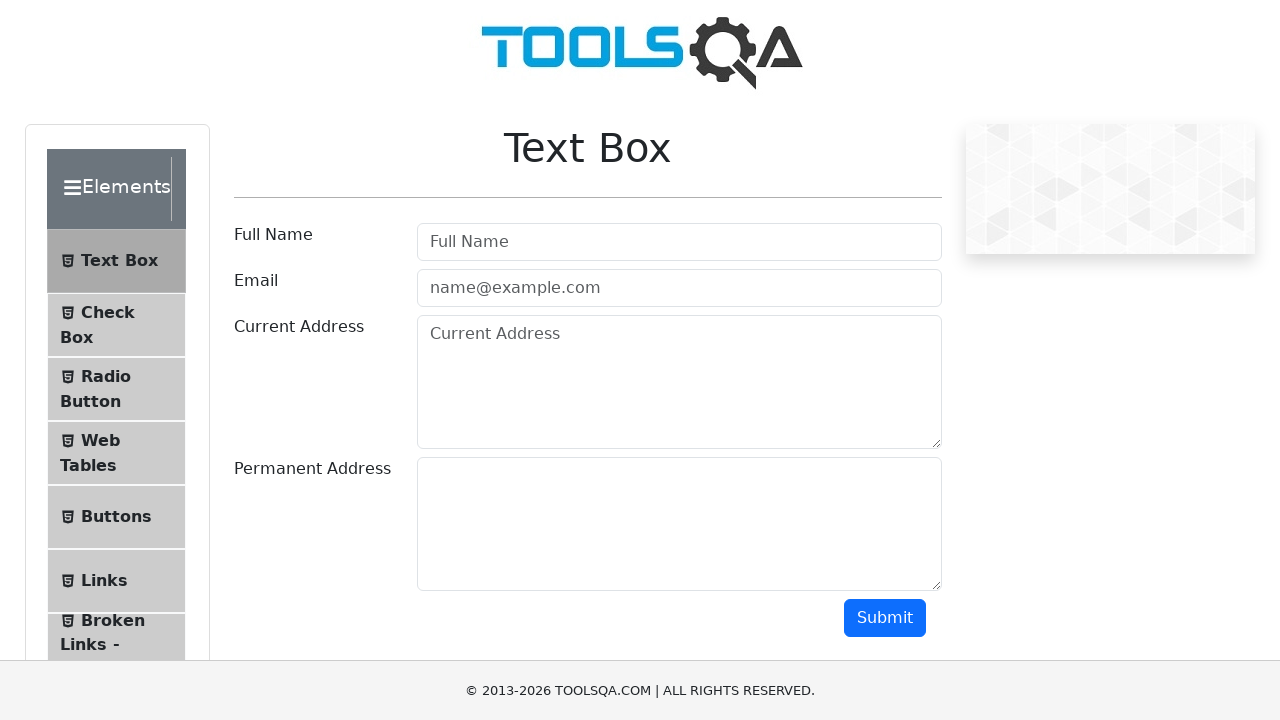

Filled userName field with 'Test User' on #userName
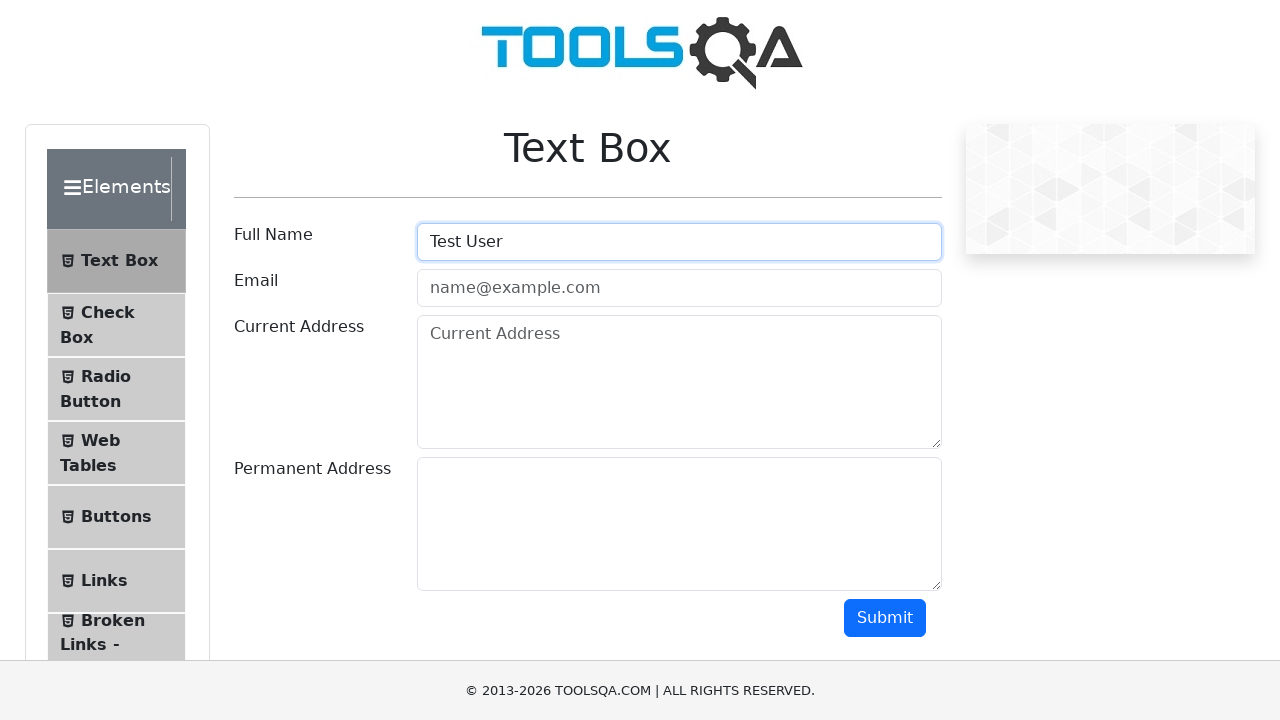

Filled userEmail field with 'test@example.com' on #userEmail
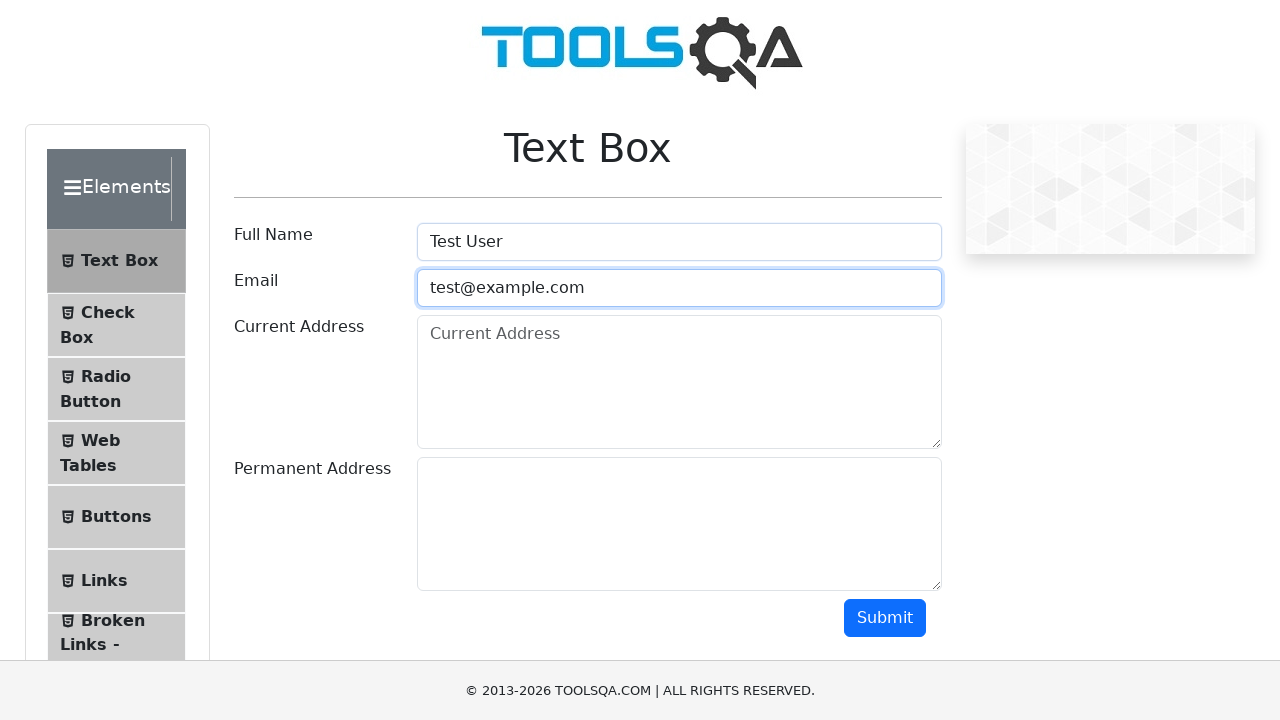

Filled currentAddress field with '123 Test Street' on #currentAddress
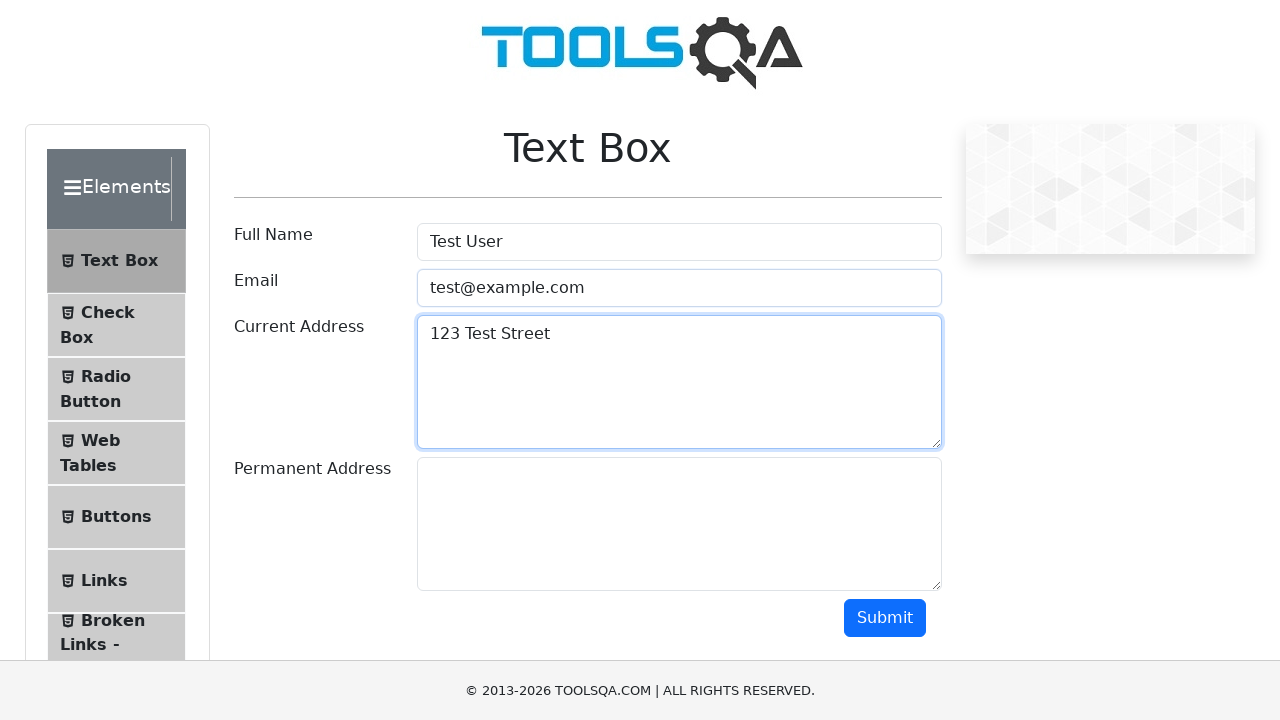

Filled permanentAddress field with '456 Permanent Address' on #permanentAddress
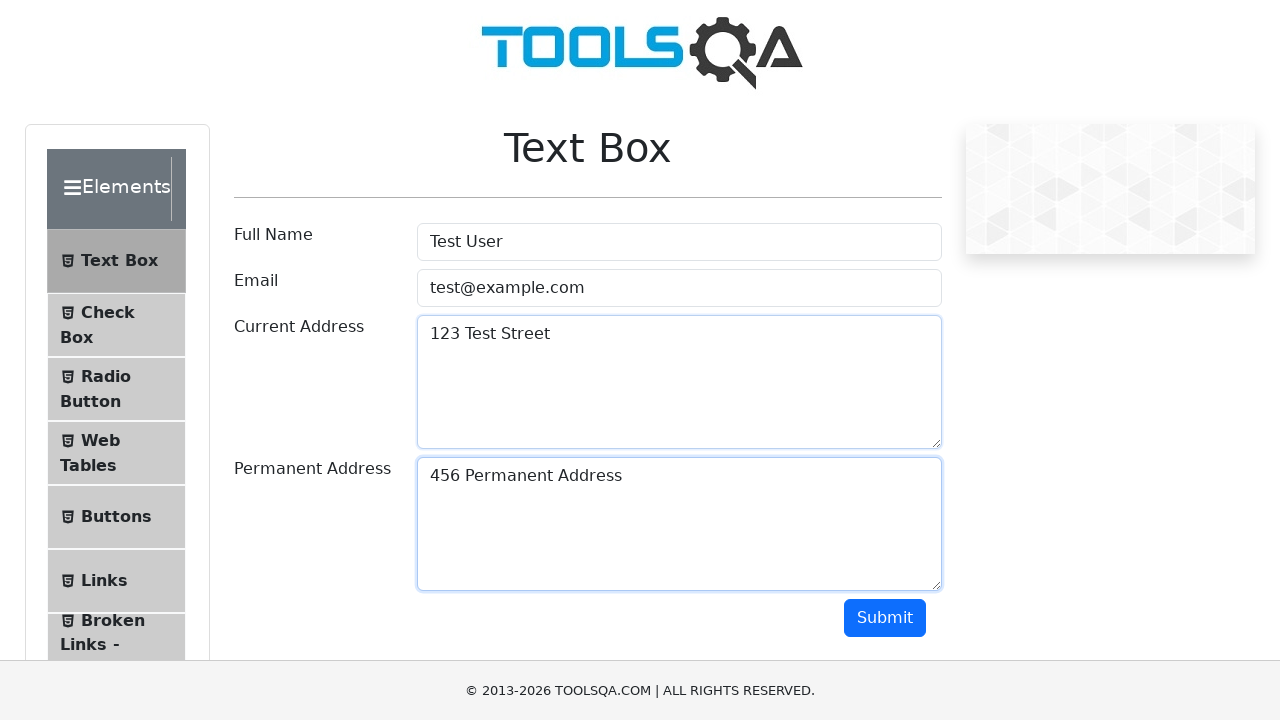

Clicked submit button to submit TextBox form at (885, 618) on #submit
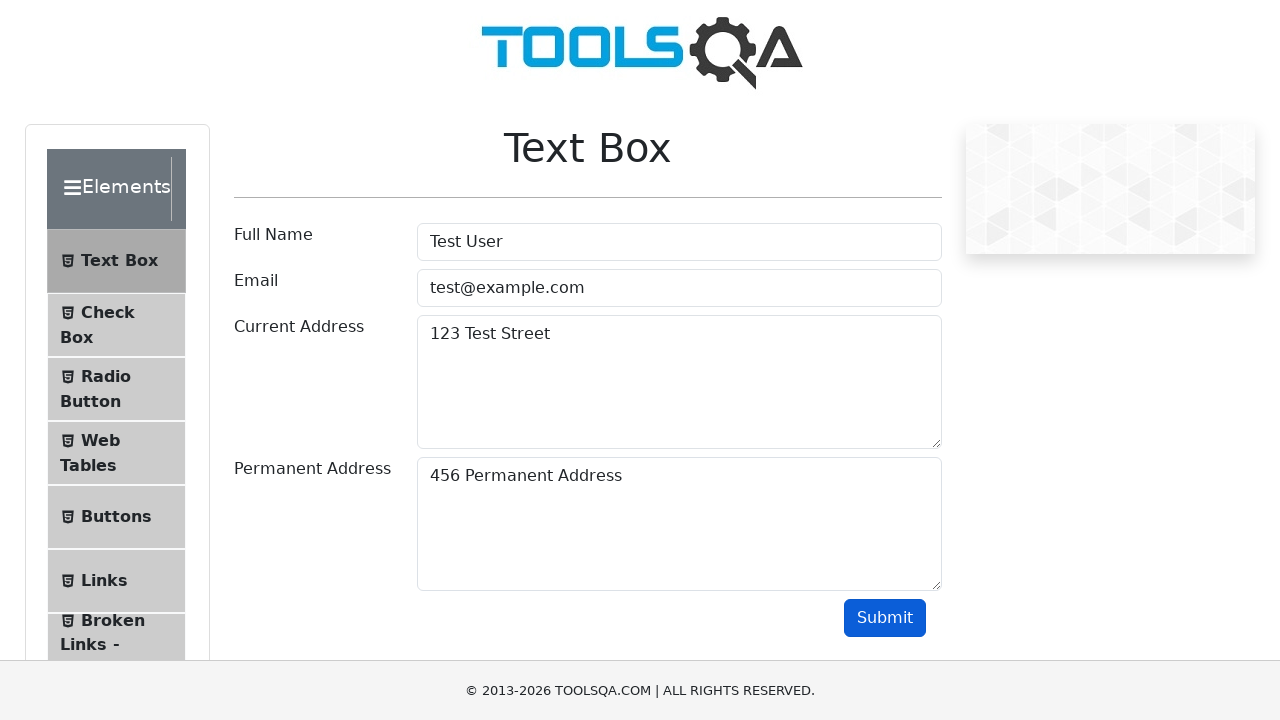

Output section became visible after form submission
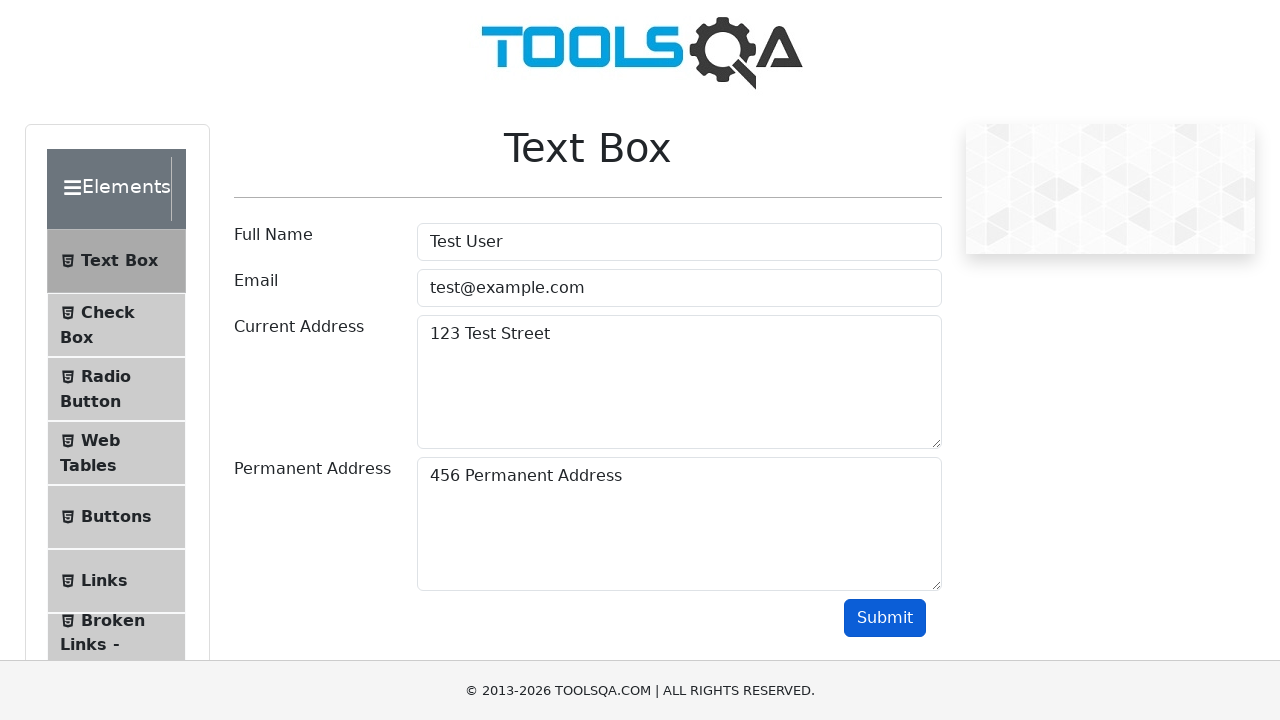

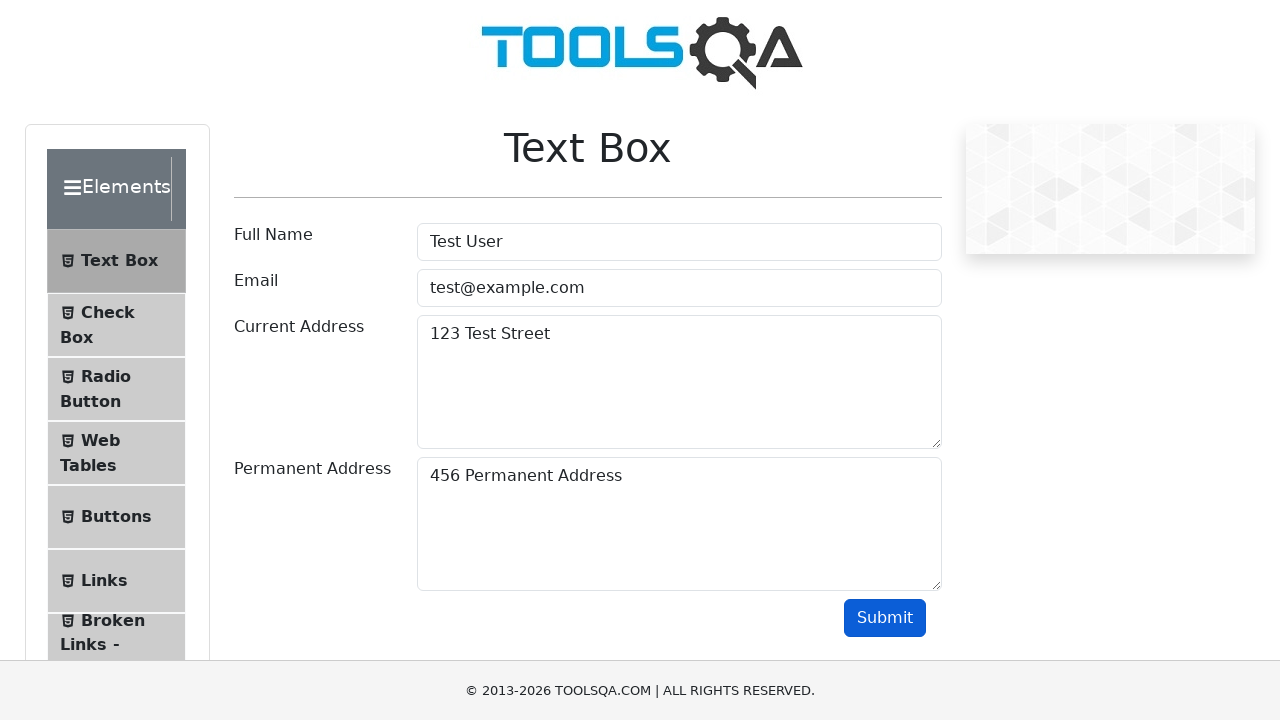